Navigates to a forum listing page and clicks the "next page" pagination link to navigate to the next page of forum posts.

Starting URL: https://www.ruike1.com/forum.php?mod=forumdisplay&fid=47&filter=author&orderby=dateline

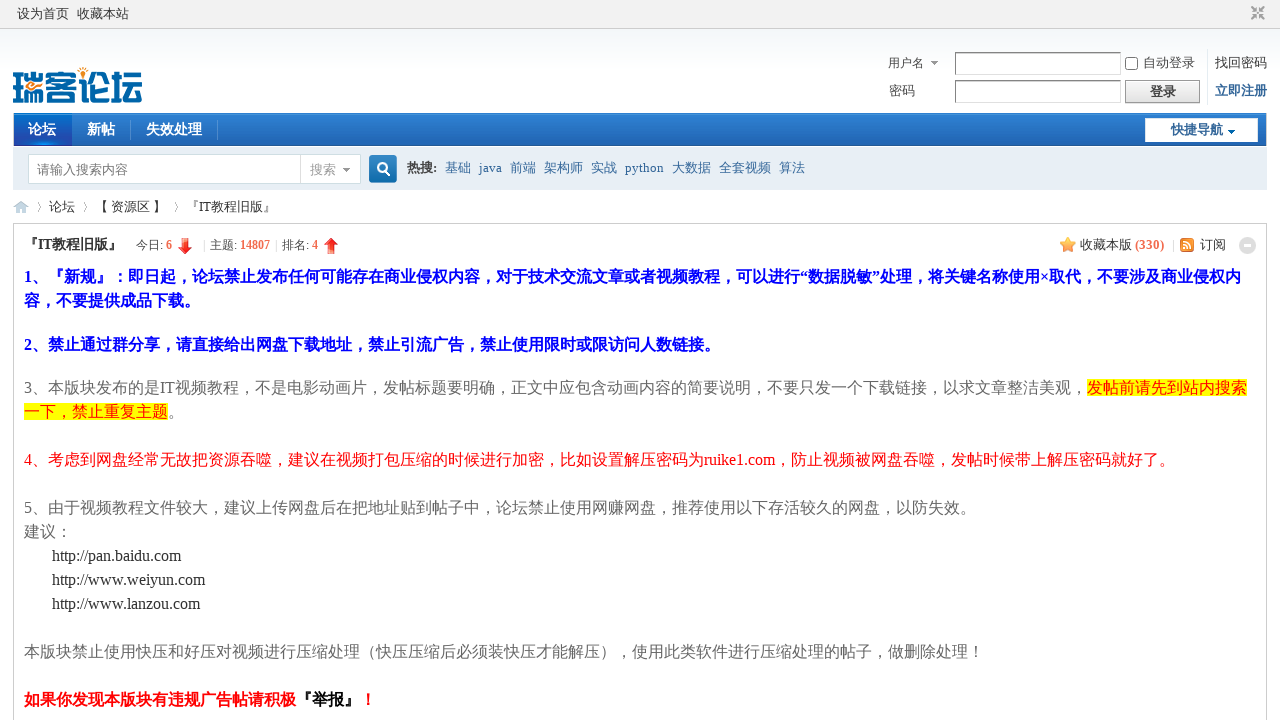

Waited for pagination controls to load on forum listing page
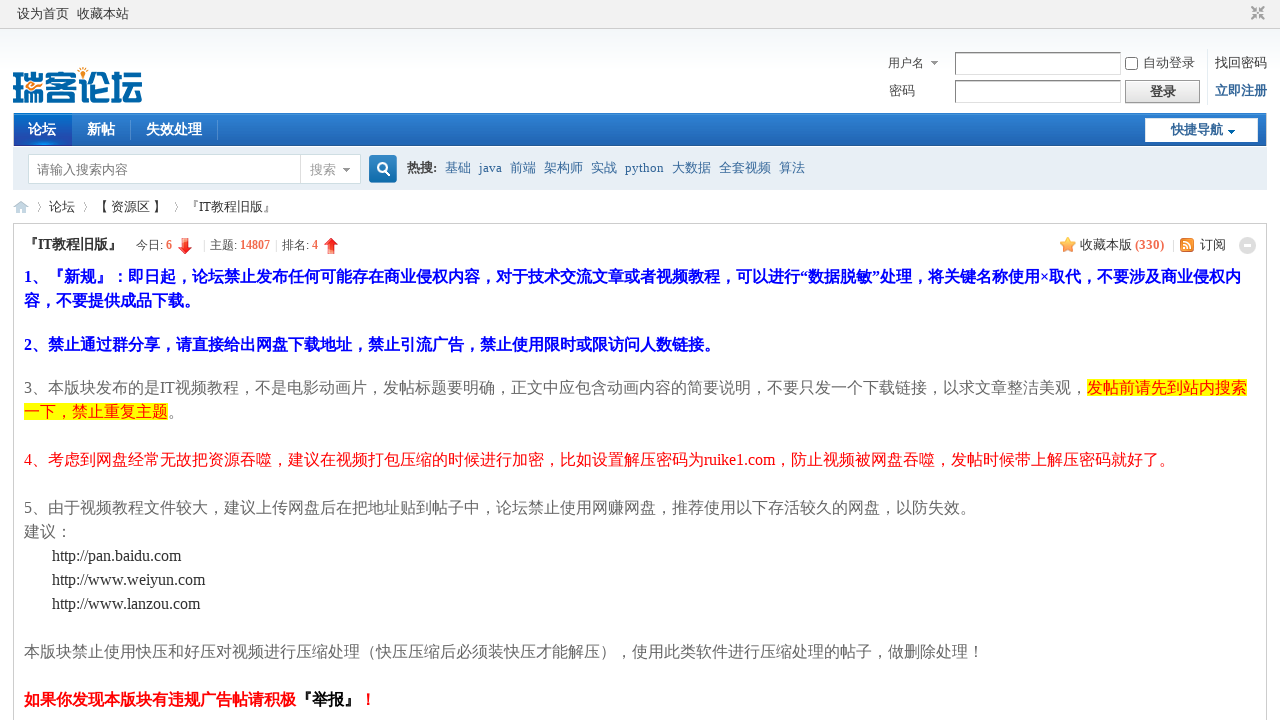

Clicked 'next page' pagination link to navigate to next page of forum posts at (785, 360) on xpath=//*[@id="fd_page_bottom"]/div/a[1]
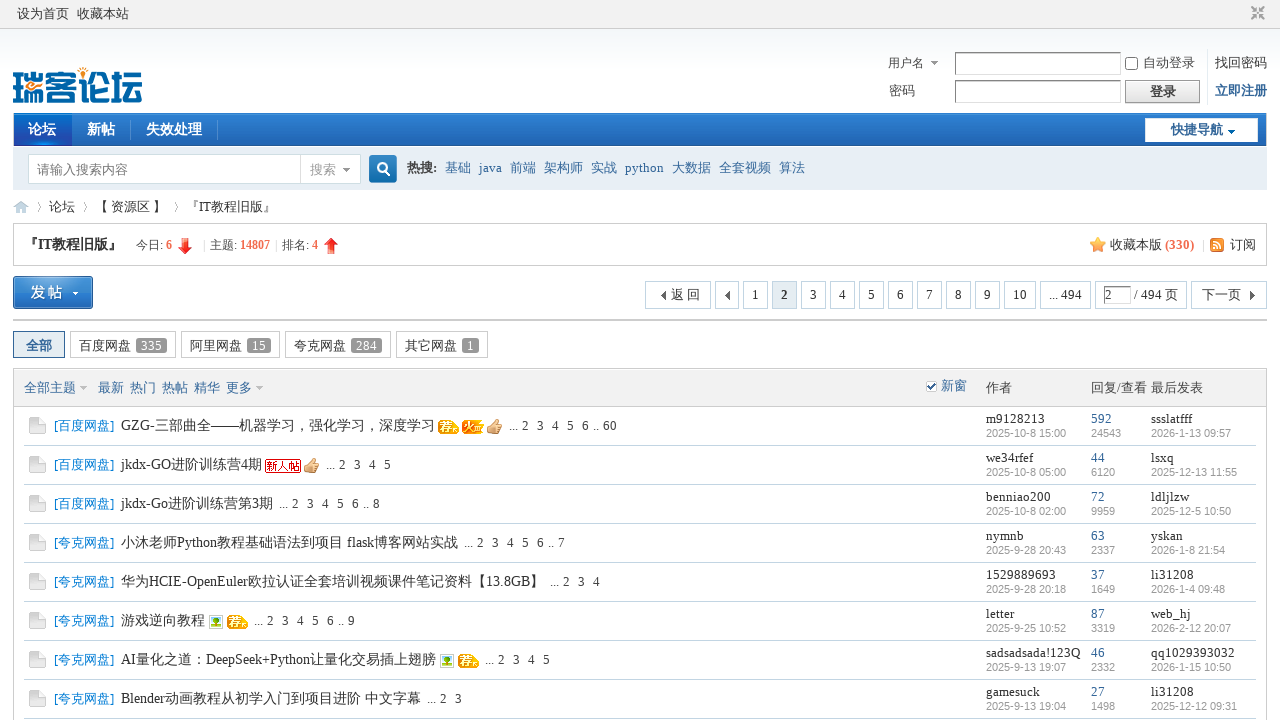

Waited for next page to fully load (network idle)
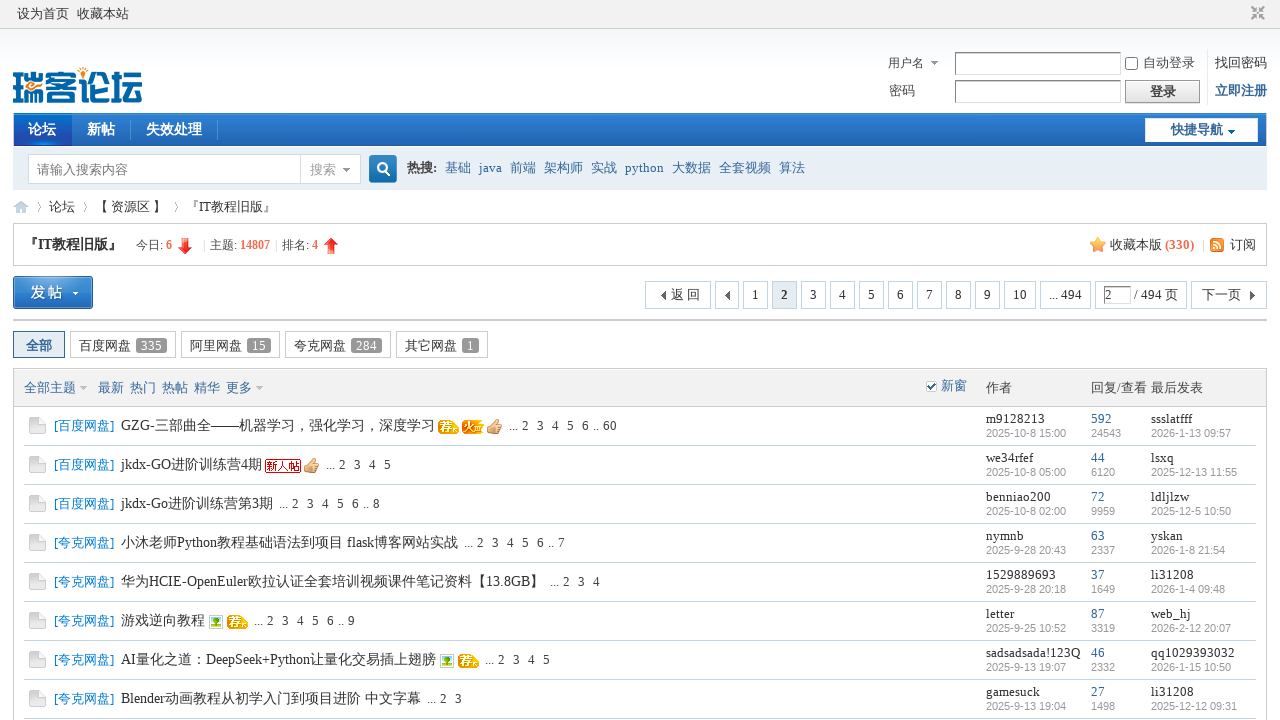

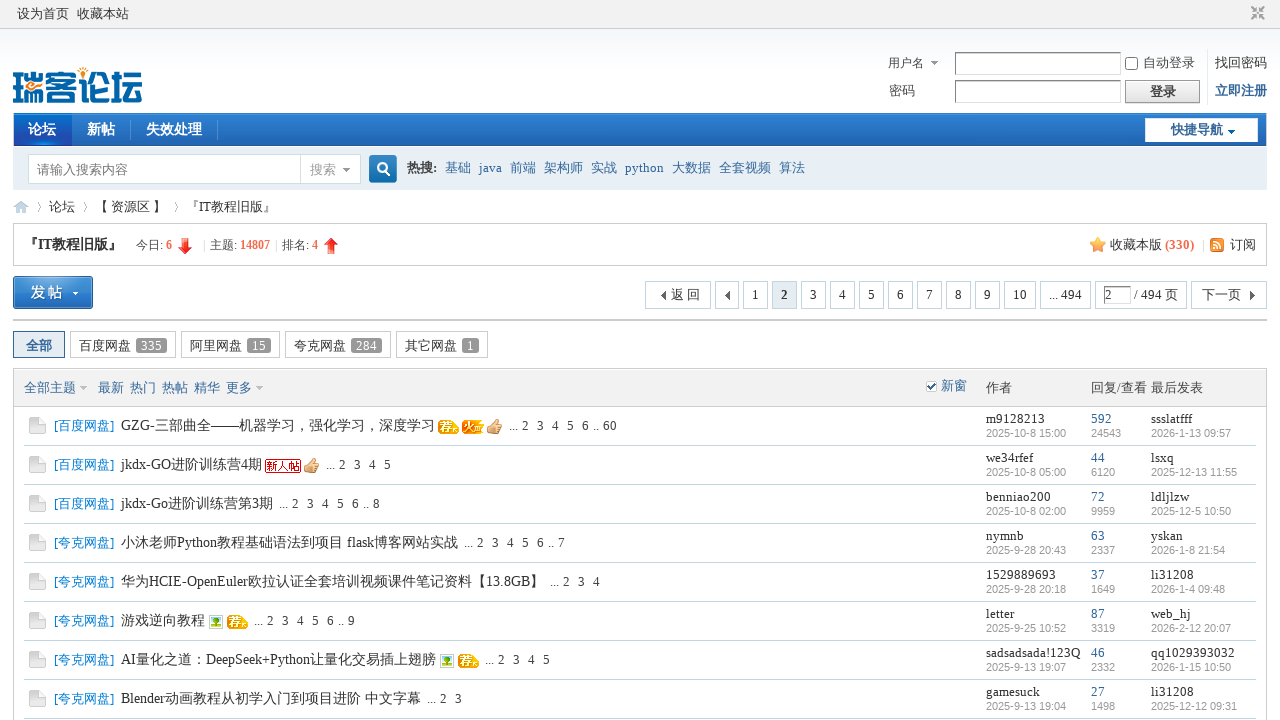